Tests iframe switching functionality by navigating to W3Schools JavaScript tryit page, switching to the result iframe, and clicking a button inside it

Starting URL: https://www.w3schools.com/js/tryit.asp?filename=tryjs_myfirst

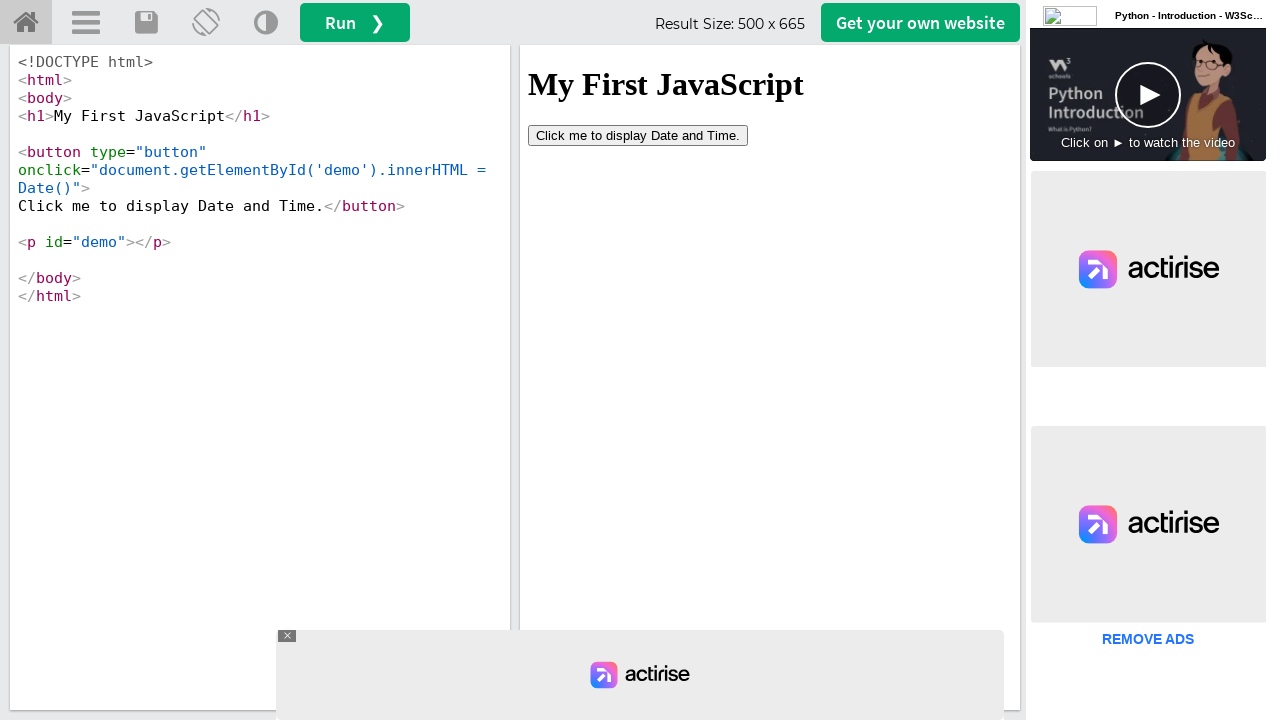

Located the iframeResult iframe
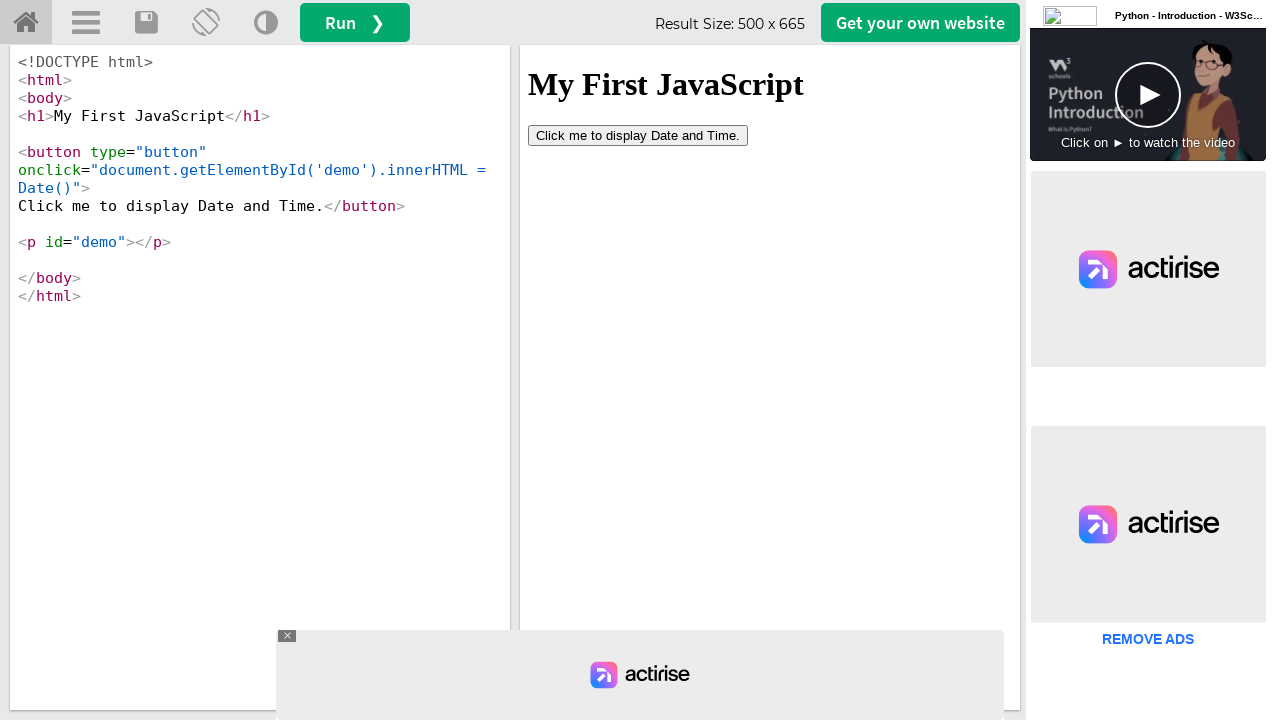

Clicked the 'Click me' button inside the iframe at (638, 135) on iframe[name='iframeResult'] >> internal:control=enter-frame >> xpath=//button[co
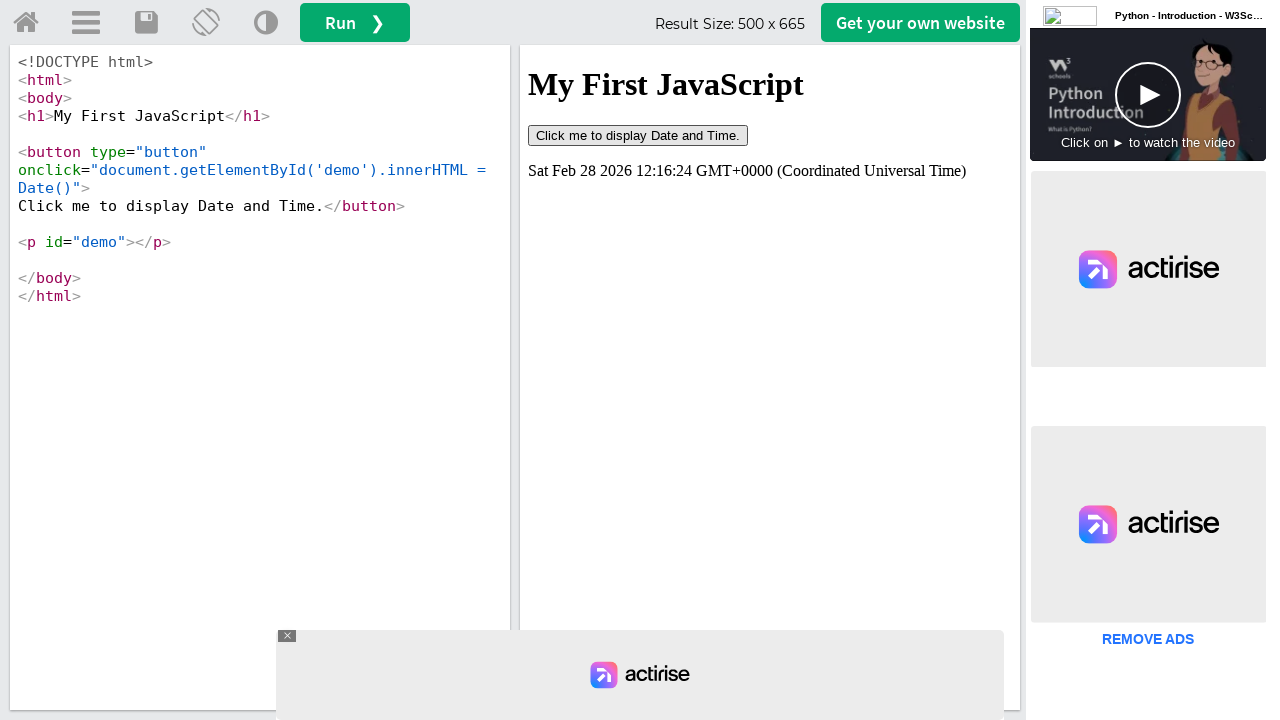

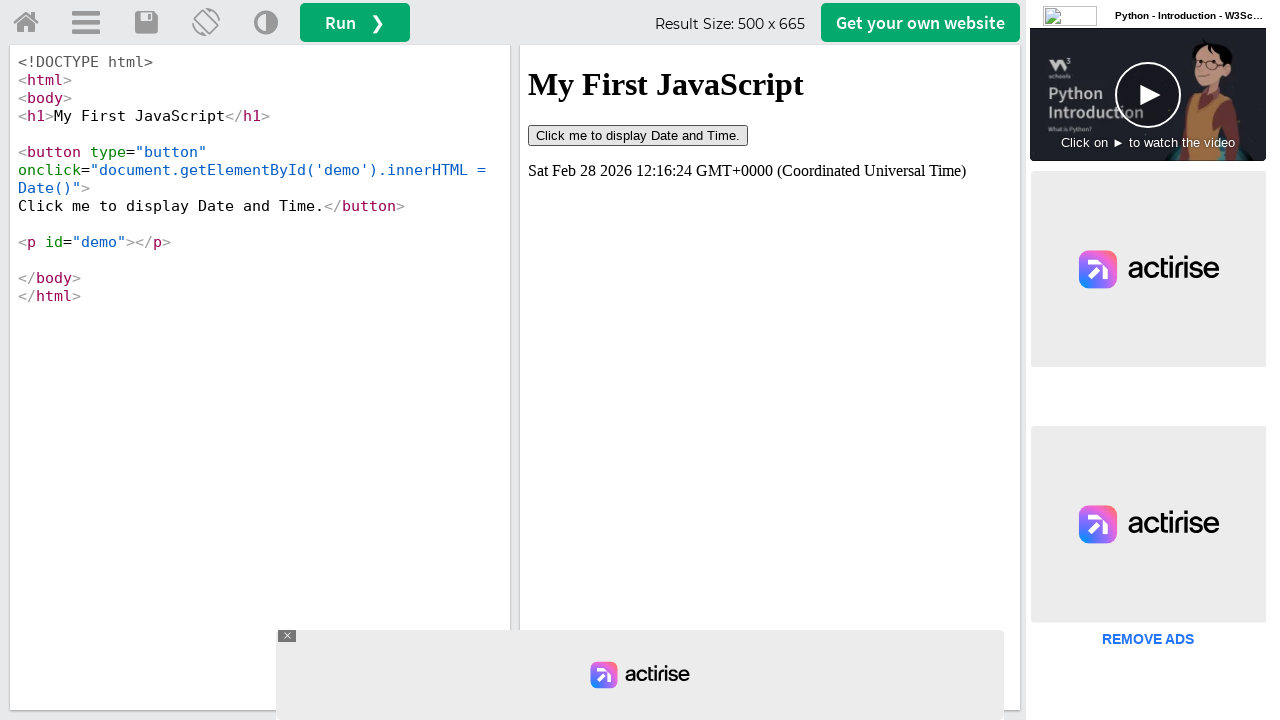